Tests navigation to the About page by clicking on a menu item on a WordPress blog

Starting URL: https://daemonxz.wordpress.com/

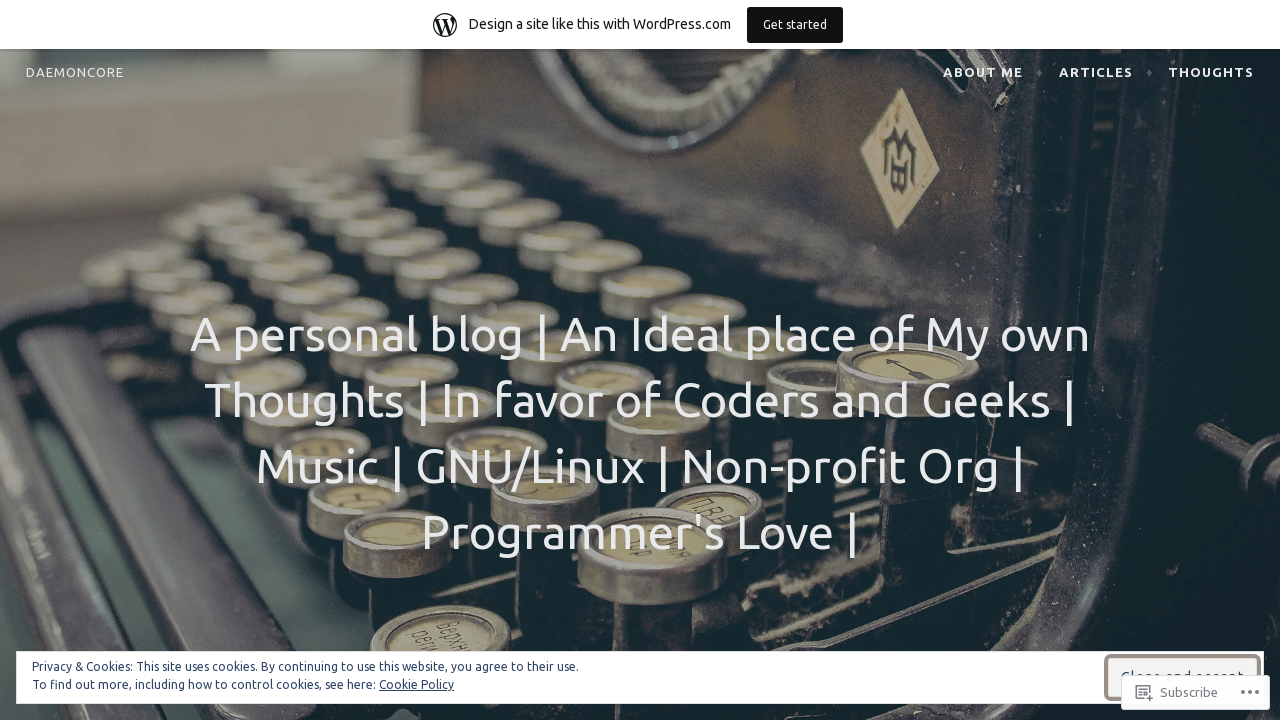

Clicked on the About menu item at (994, 81) on #menu-item-142
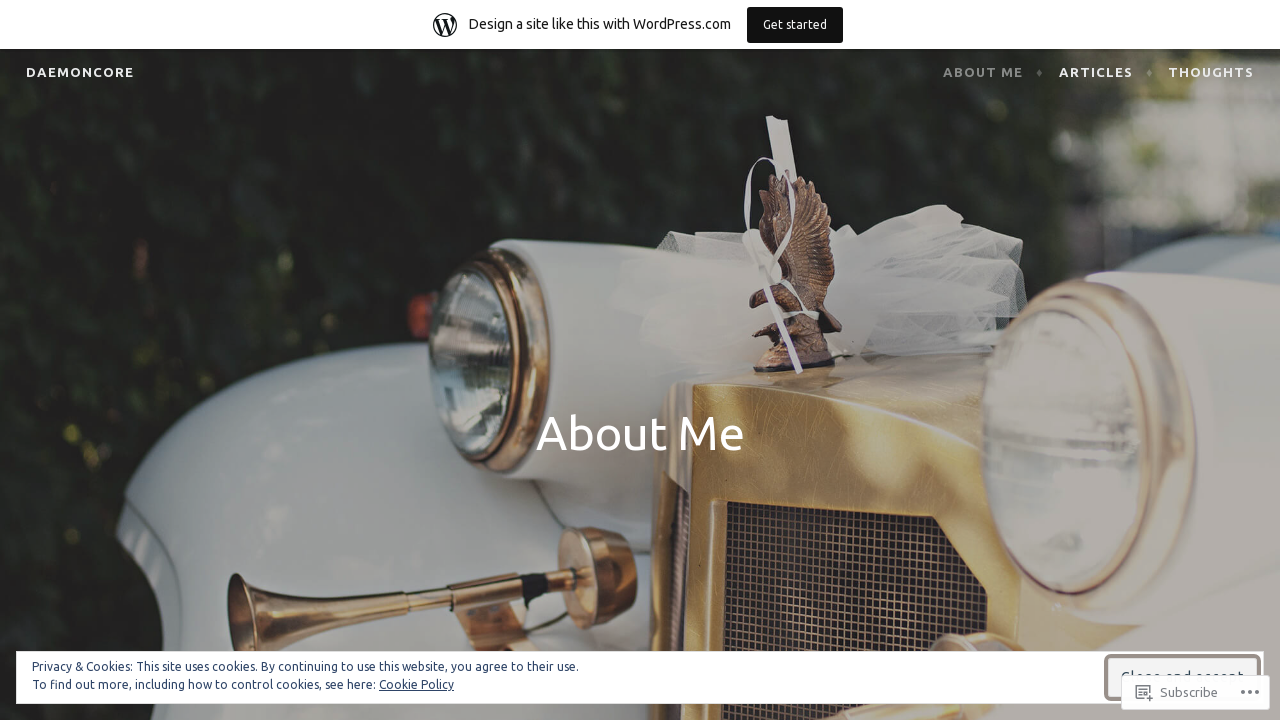

Waited for page to load completely (networkidle)
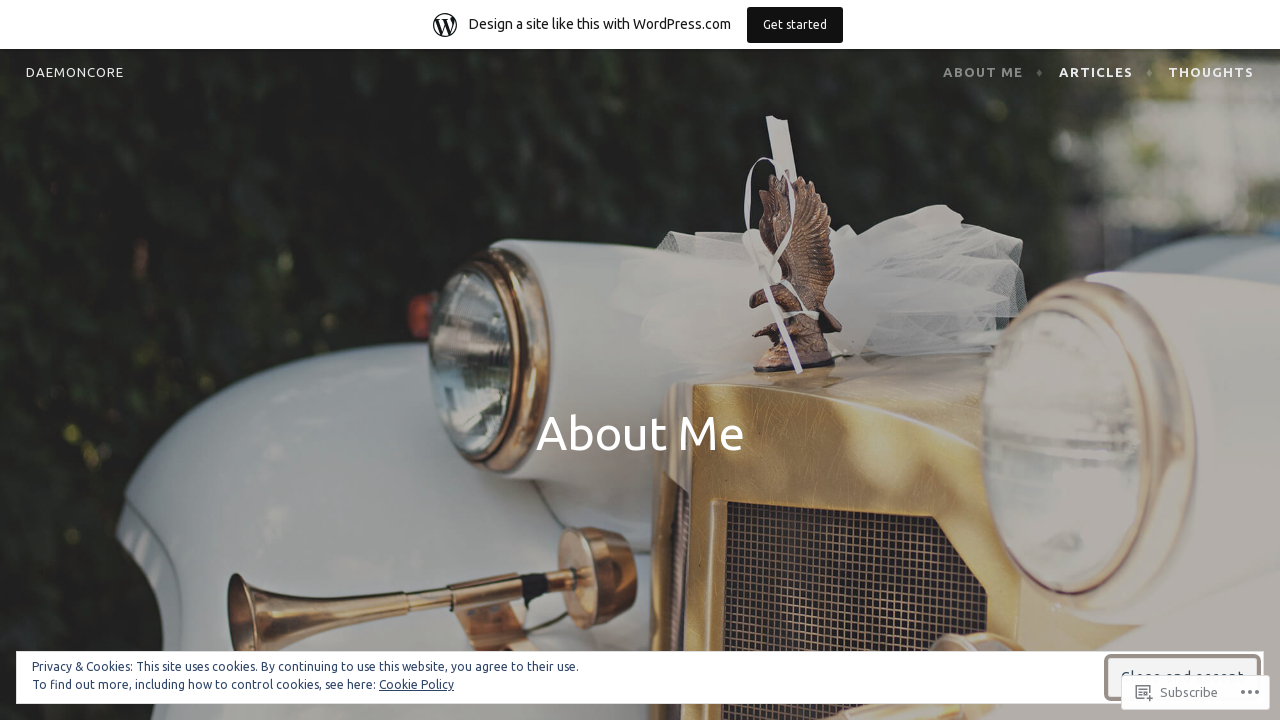

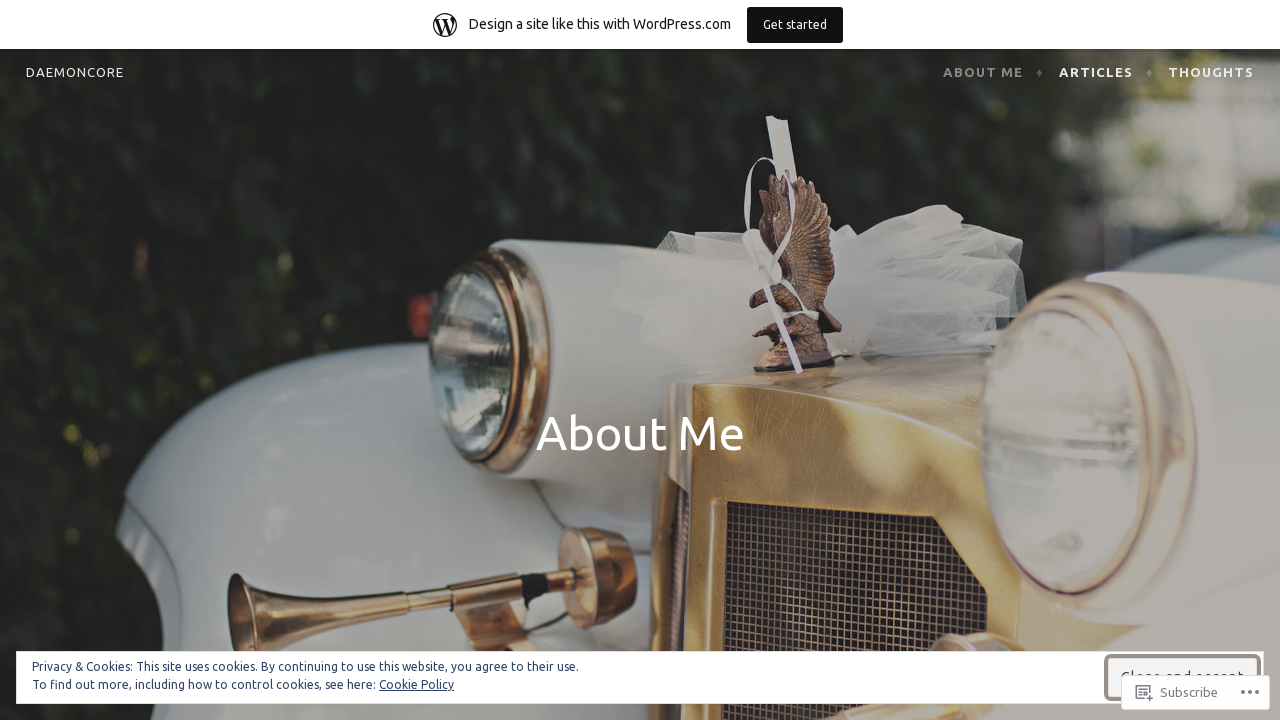